Tests a laminate flooring calculator by filling in room dimensions, laminate specifications, and pricing fields, then clicking calculate to verify the results.

Starting URL: https://masterskayapola.ru/kalkulyator/laminata.html

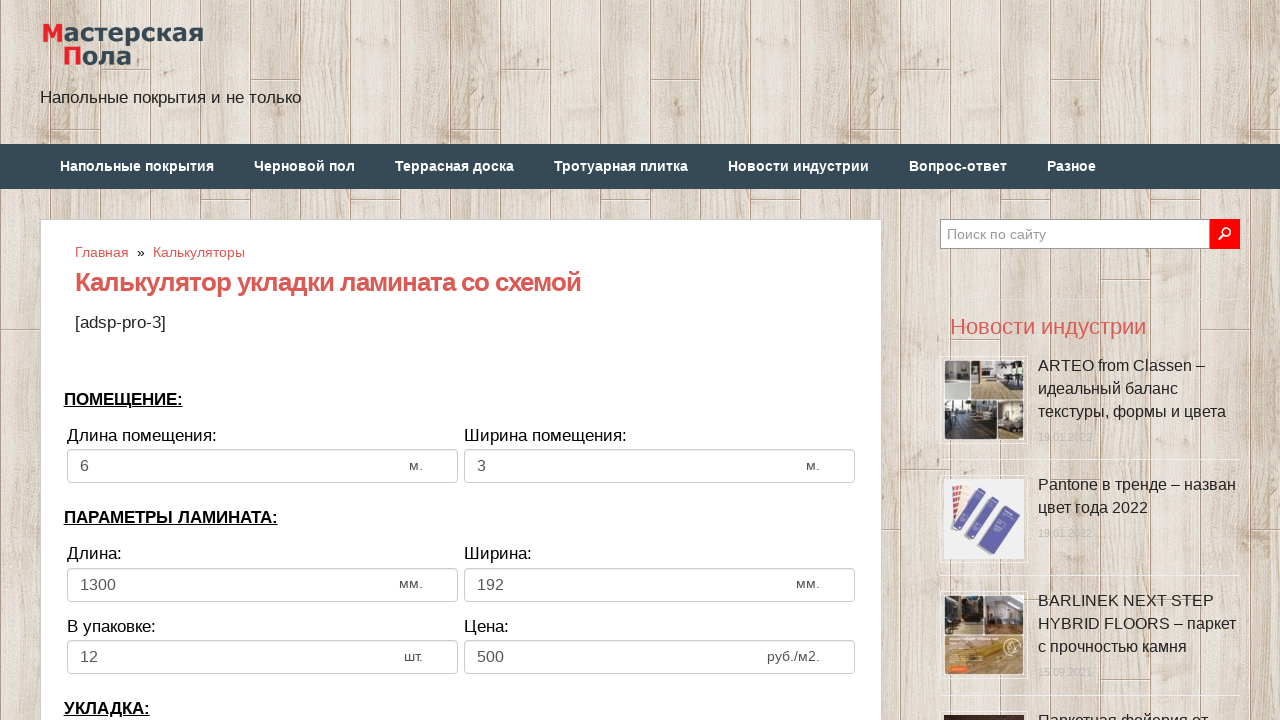

Filled room width field with value '4' on input[name='calc_roomwidth']
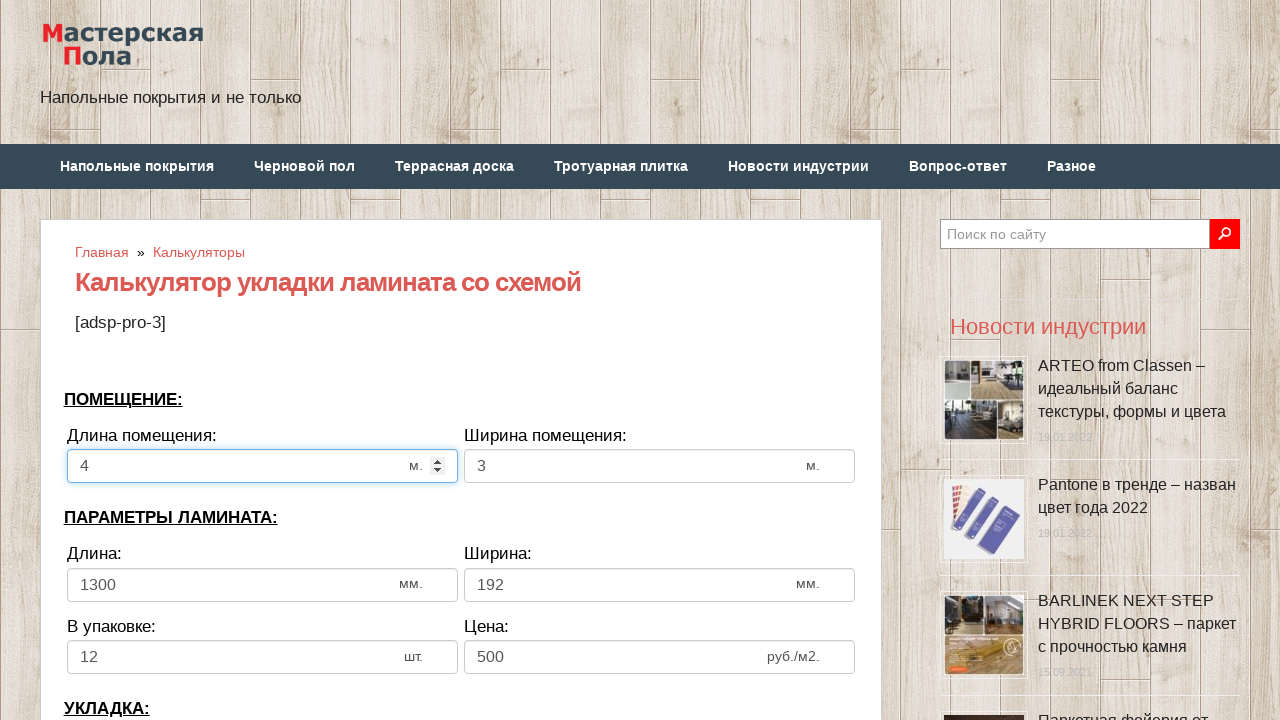

Filled room height field with value '2' on input[name='calc_roomheight']
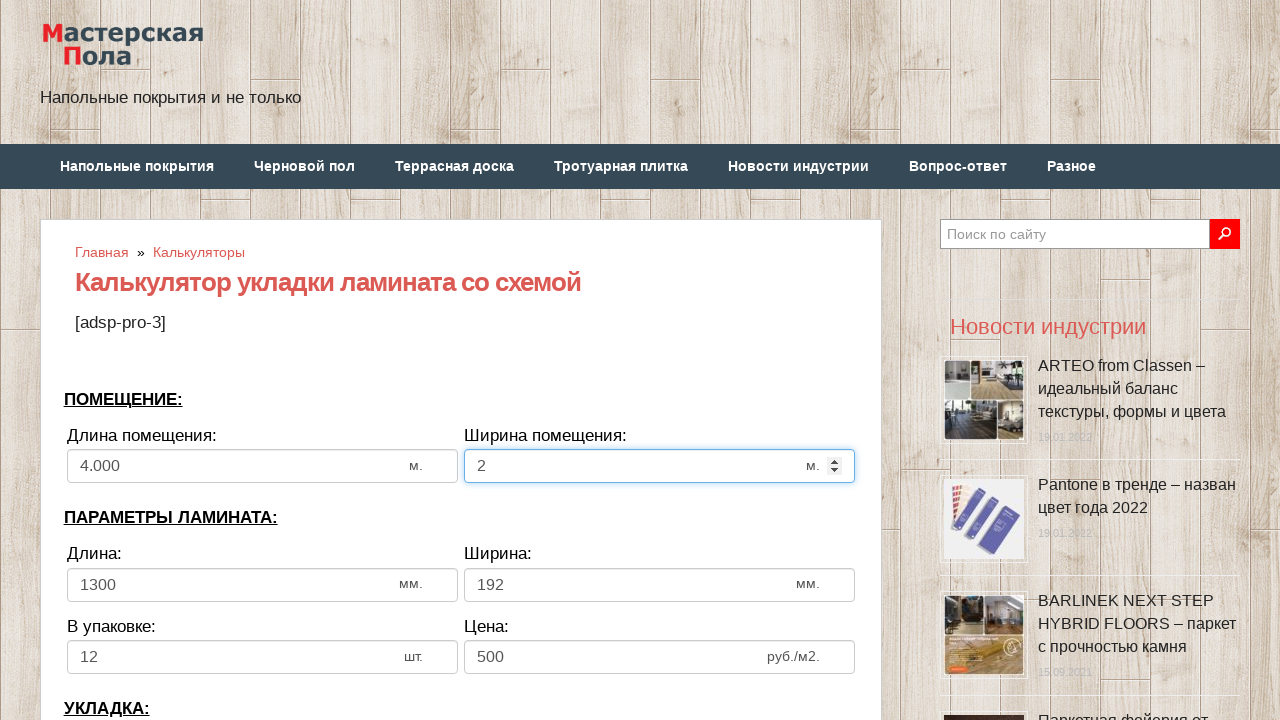

Filled laminate width field with value '1200' on input[name='calc_lamwidth']
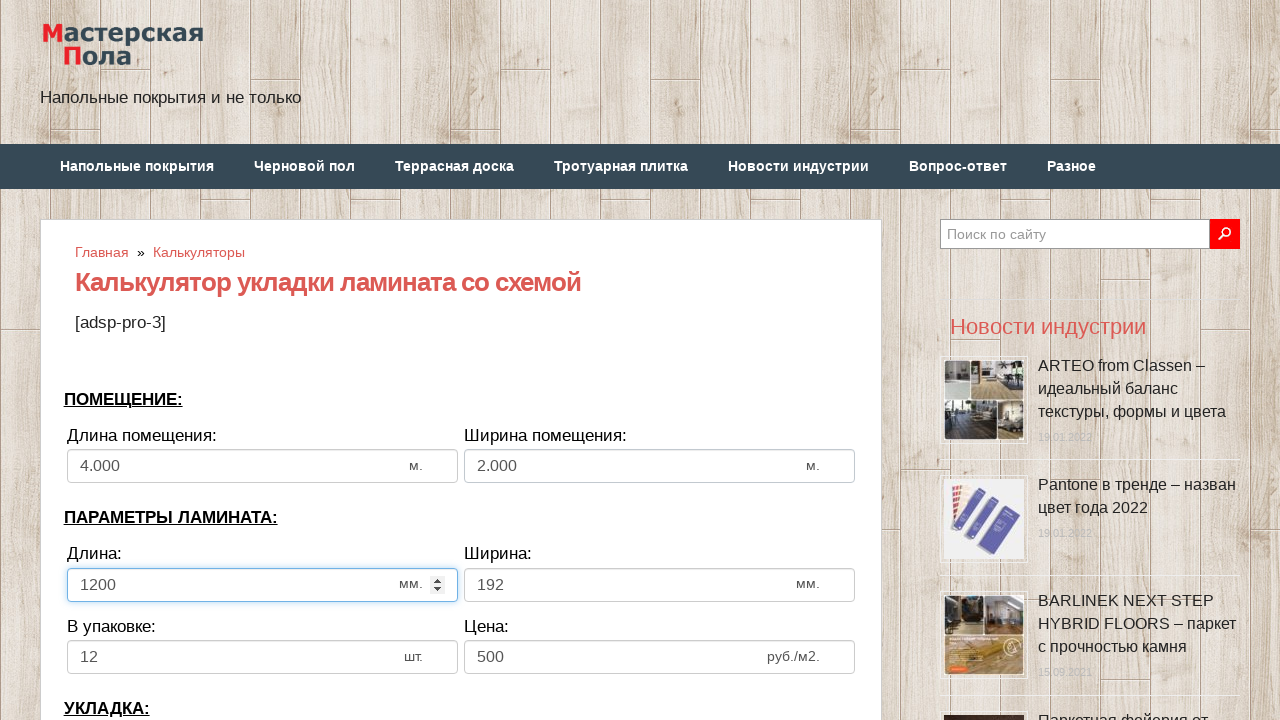

Filled laminate height field with value '150' on input[name='calc_lamheight']
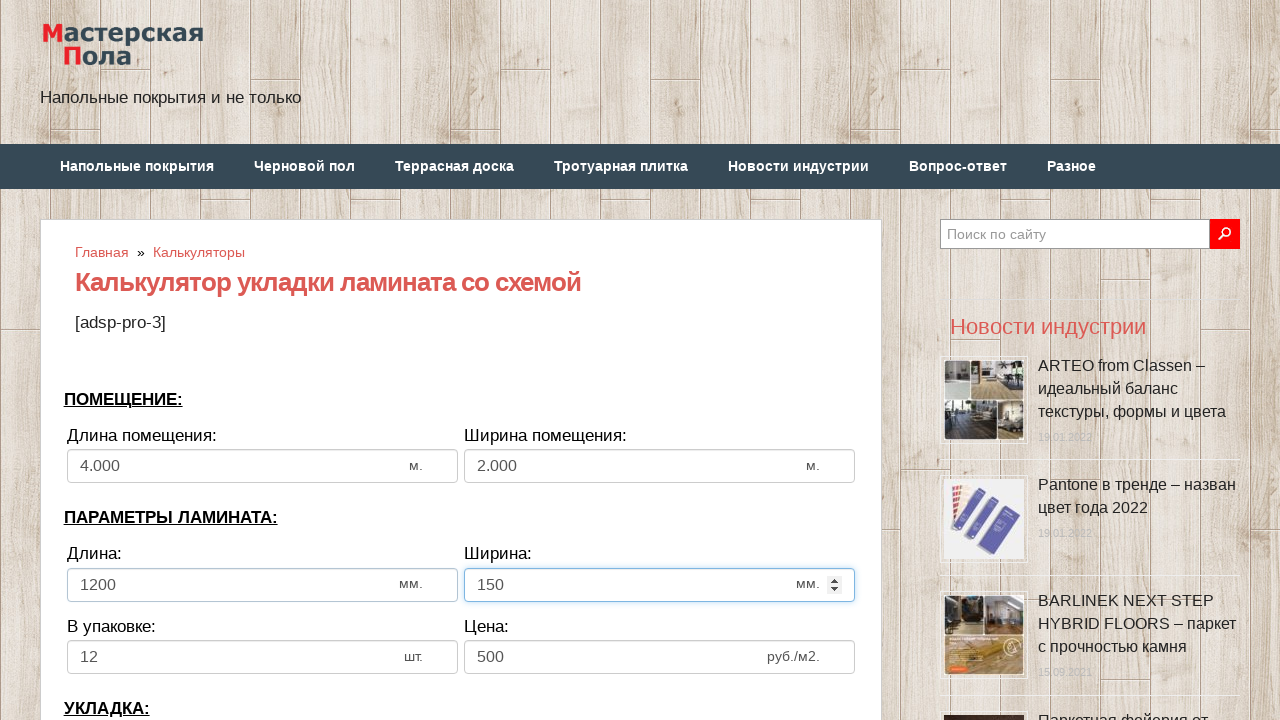

Filled pieces in pack field with value '10' on input[name='calc_inpack']
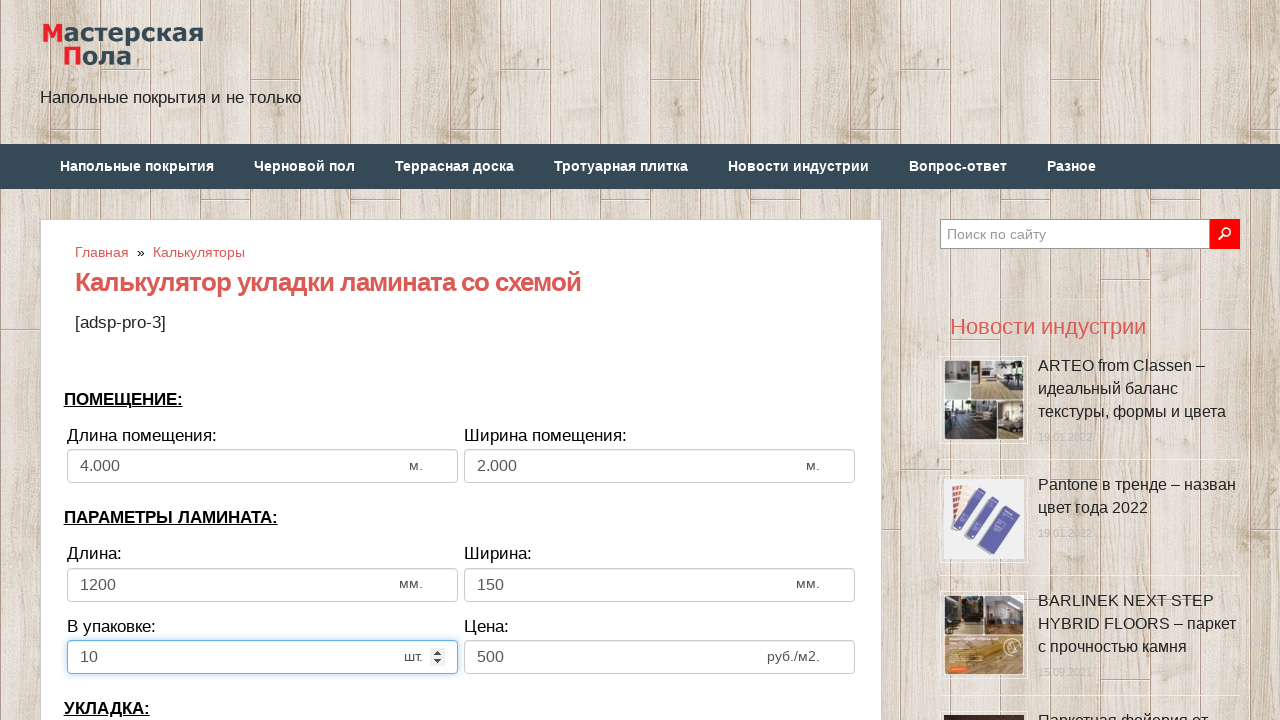

Filled price field with value '1000' on input[name='calc_price']
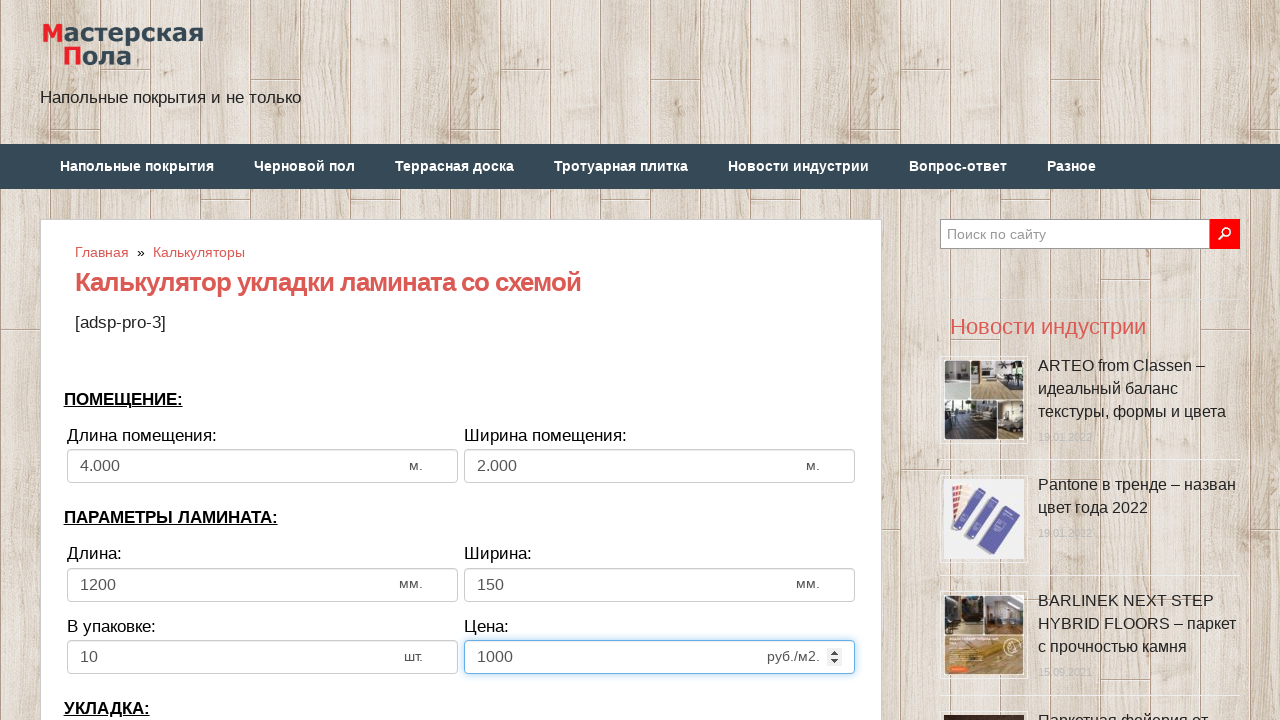

Selected laying direction (second option) on select[name='calc_direct']
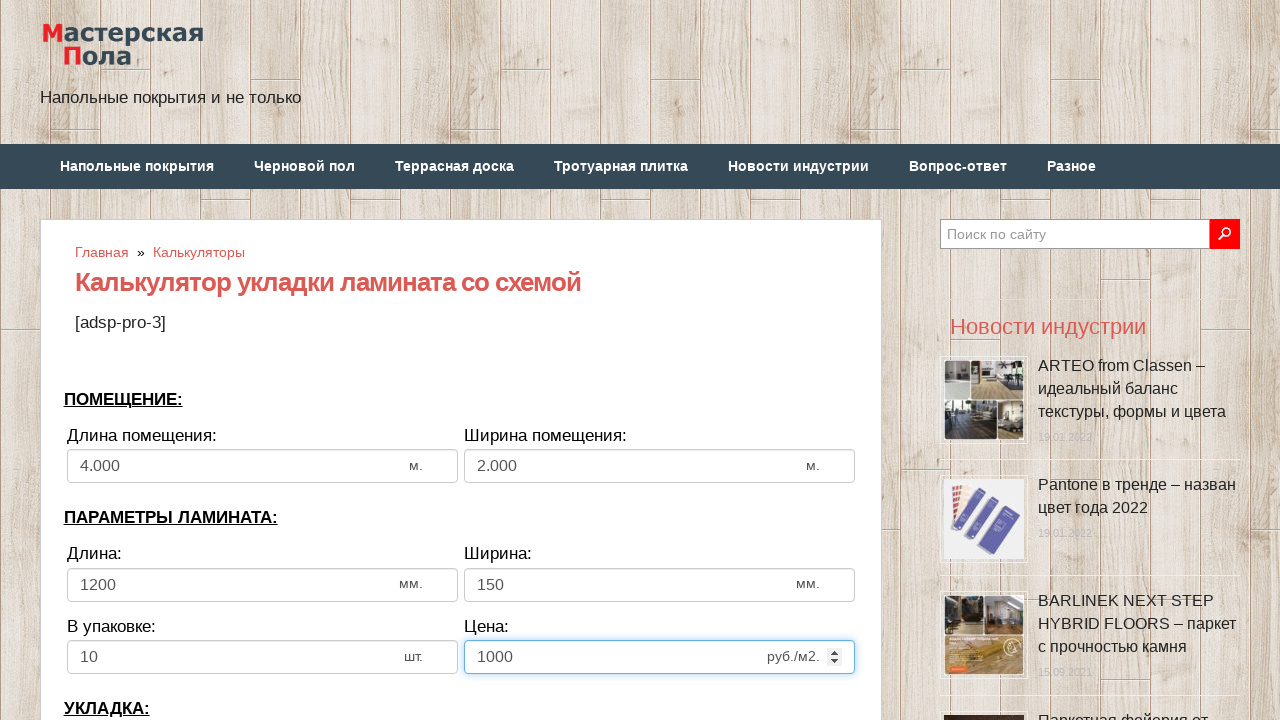

Filled bias/offset field with value '400' on input[name='calc_bias']
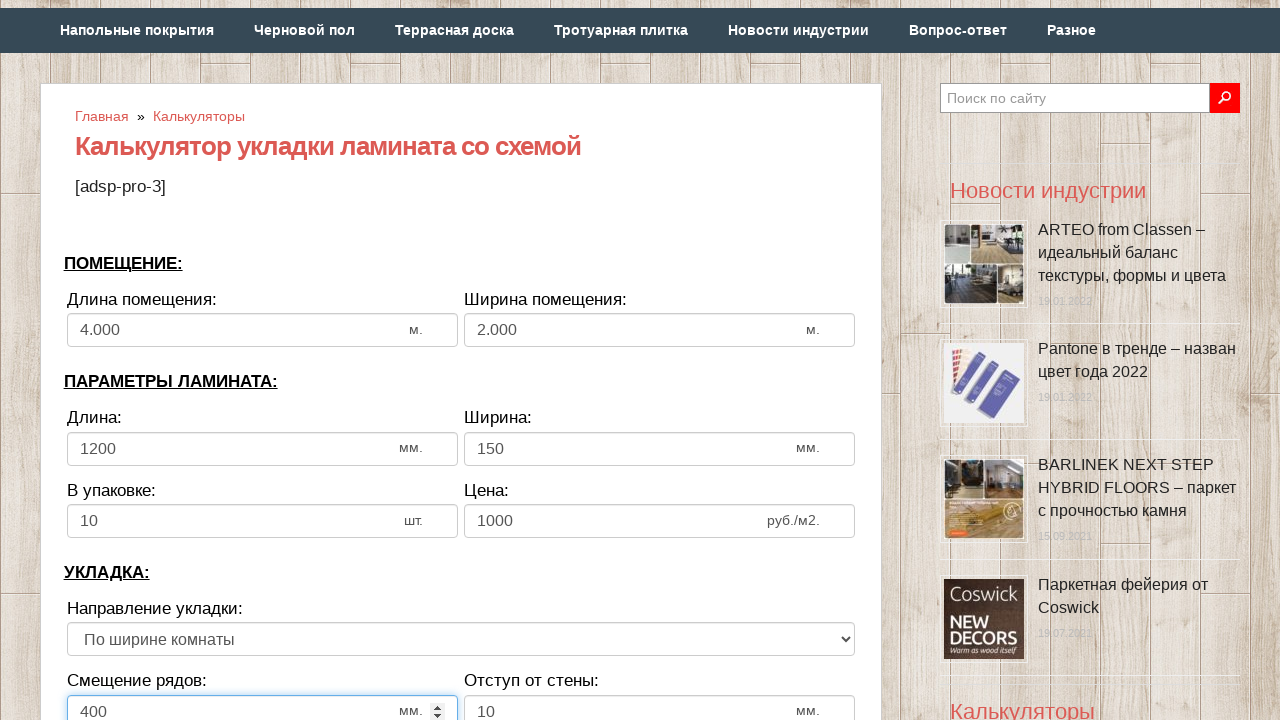

Filled wall distance field with value '15' on input[name='calc_walldist']
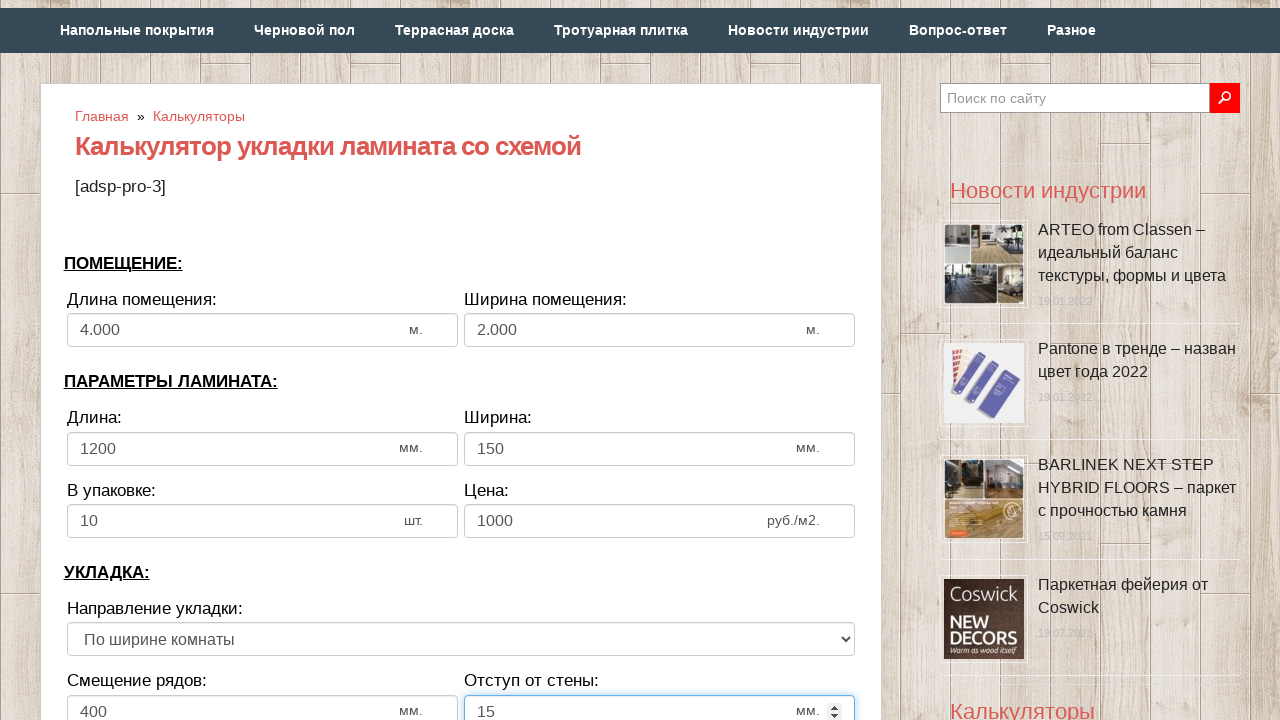

Waited 1 second for form to be ready
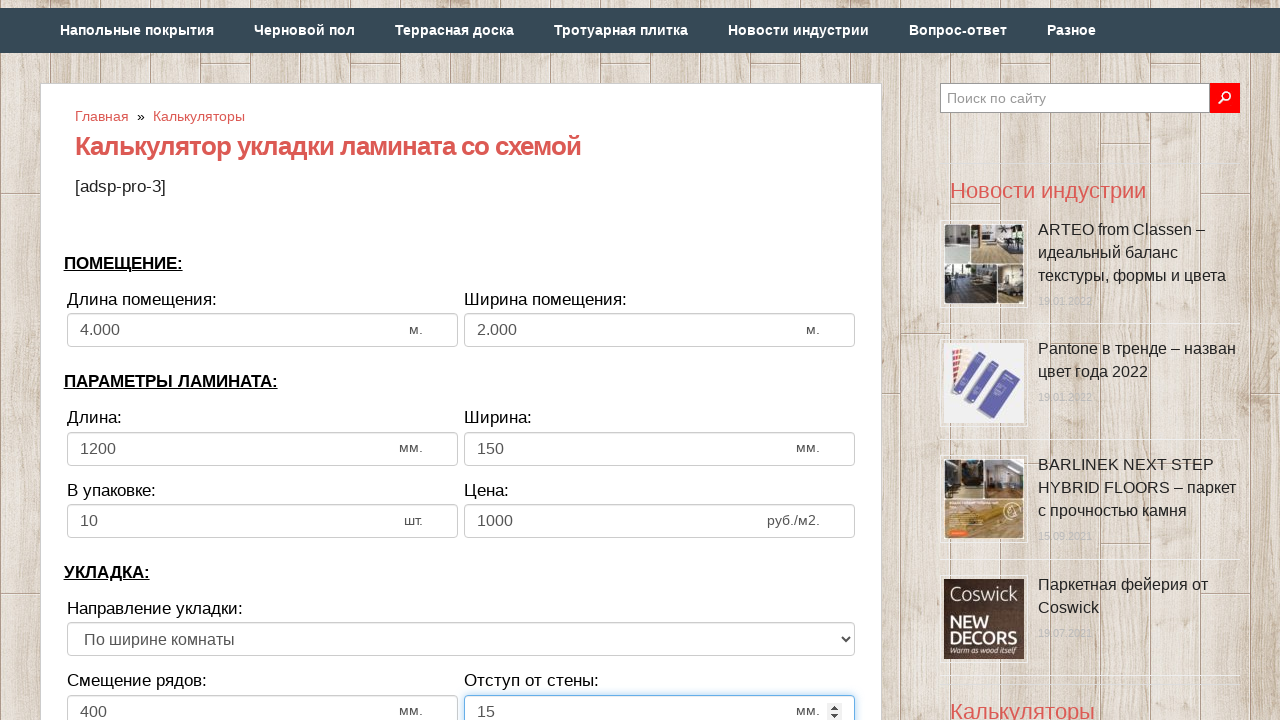

Clicked calculate button at (461, 361) on .btn-lg
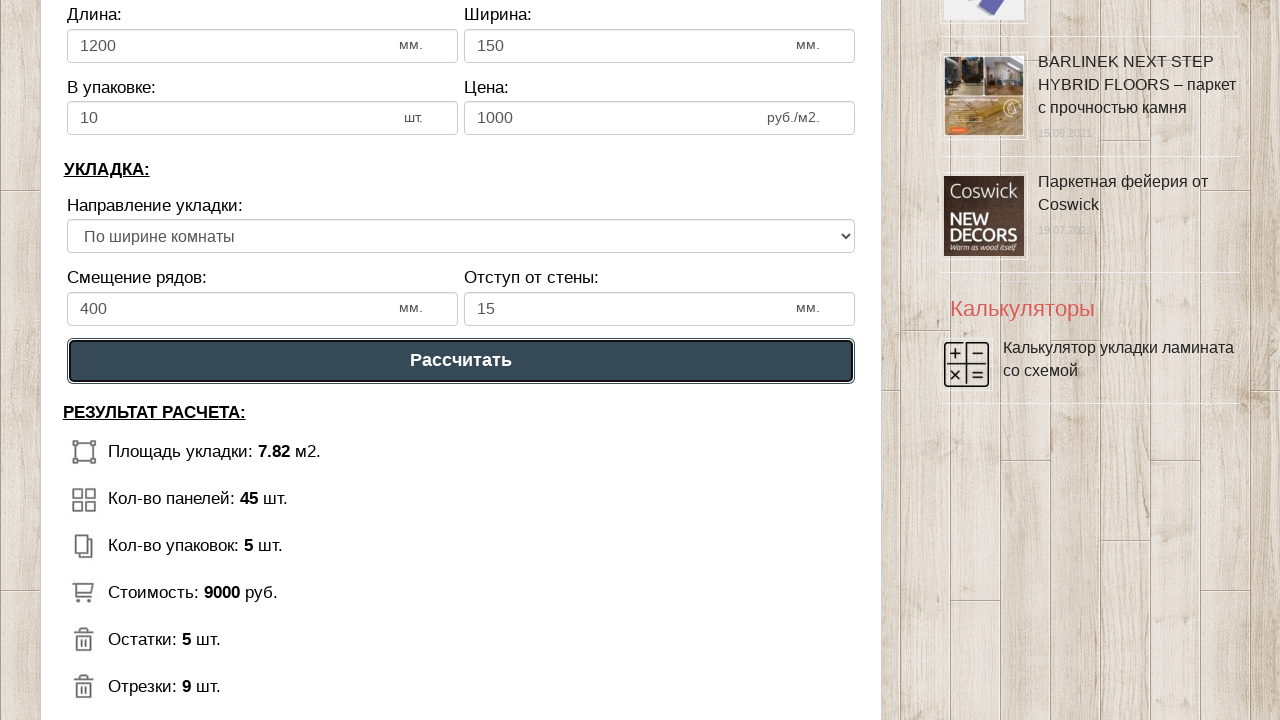

Results loaded - laminate calculation field visible
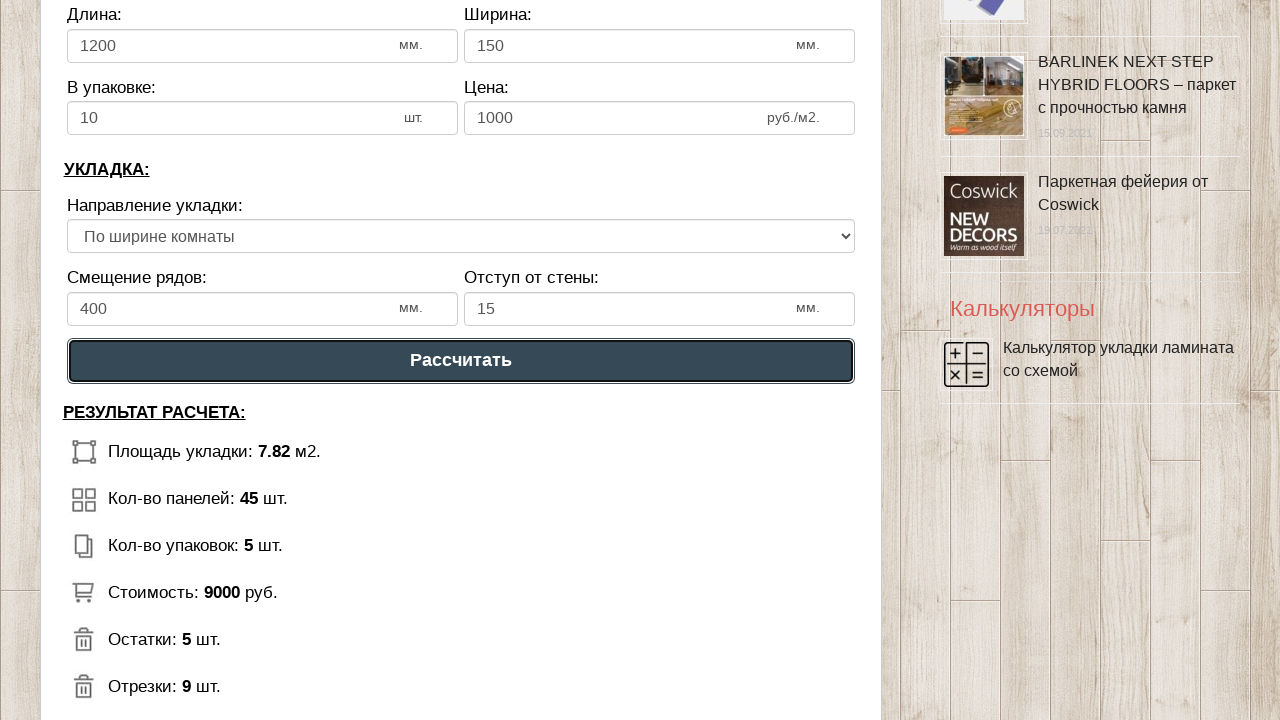

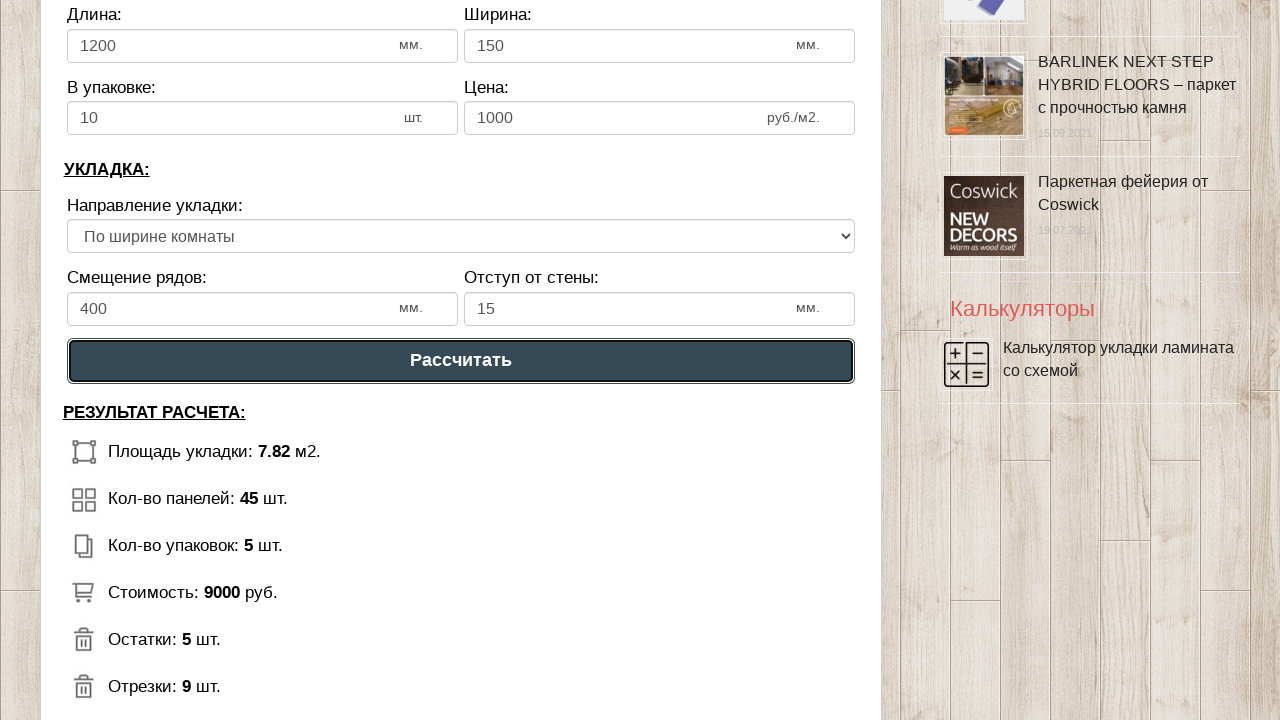